Tests slider interaction by dragging the slider handle from its initial position to the right using mouse movements

Starting URL: https://jqueryui.com/resources/demos/slider/default.html

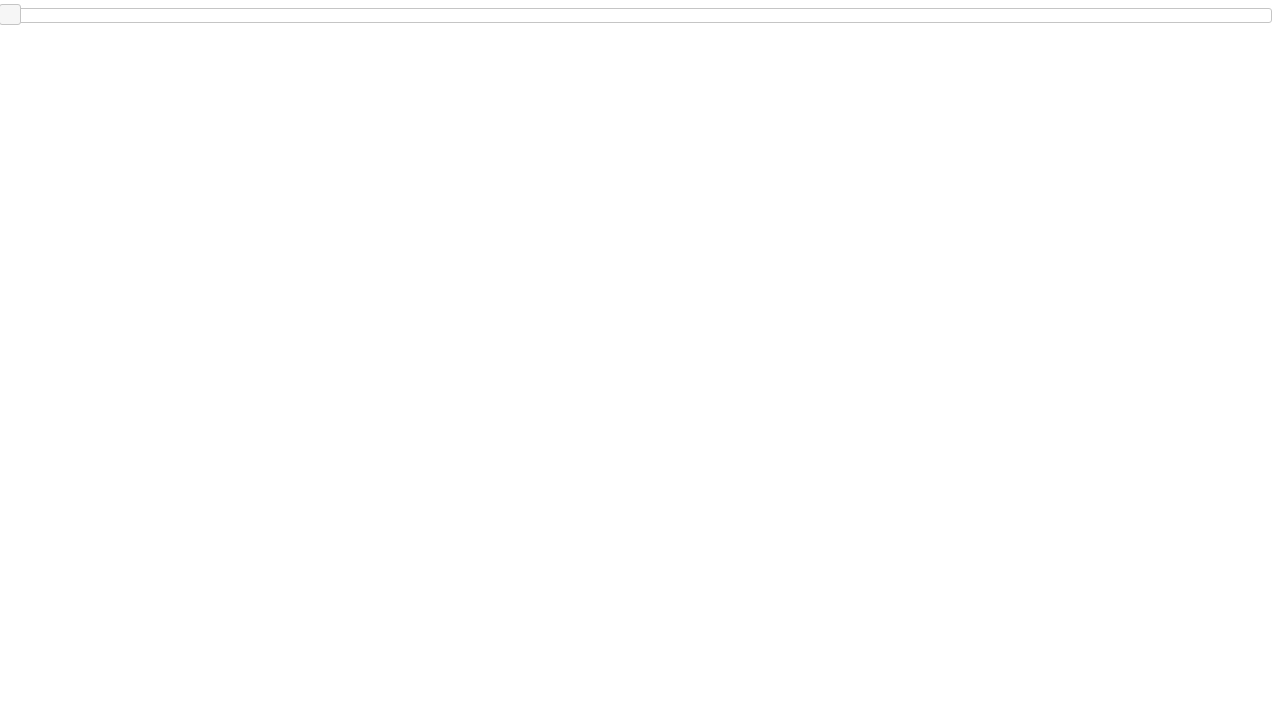

Located the slider handle element
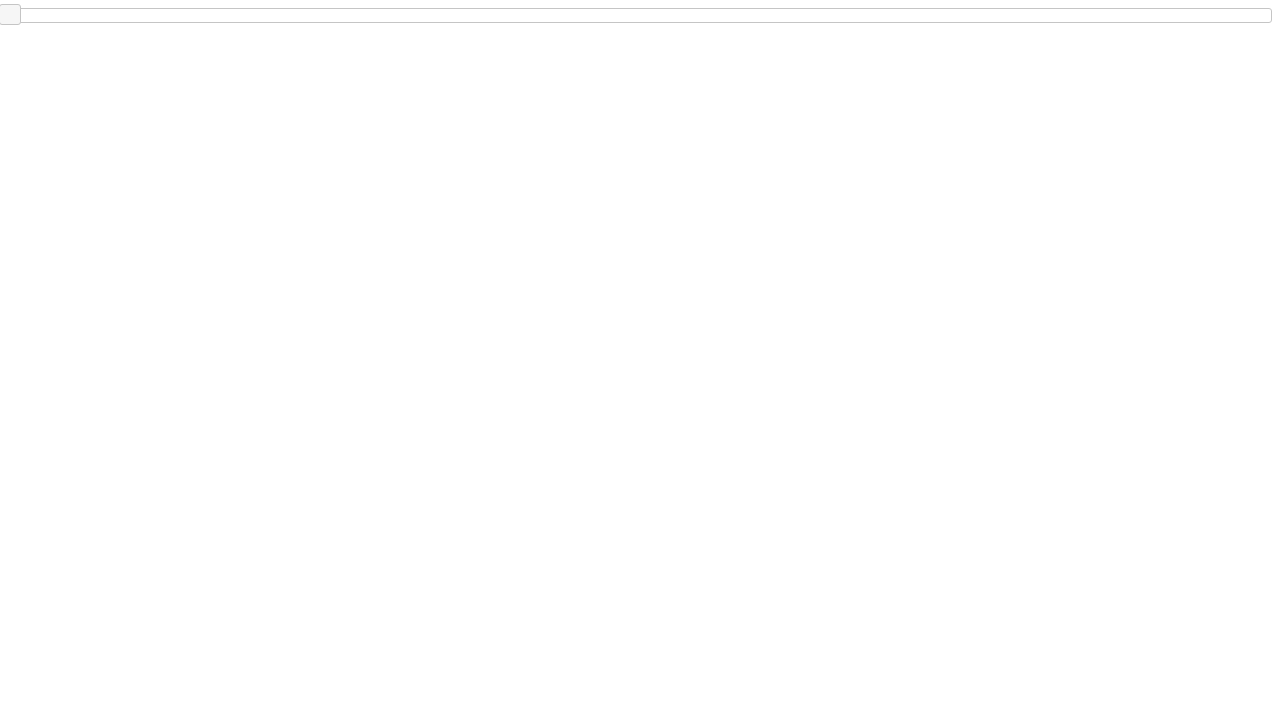

Slider handle is now visible
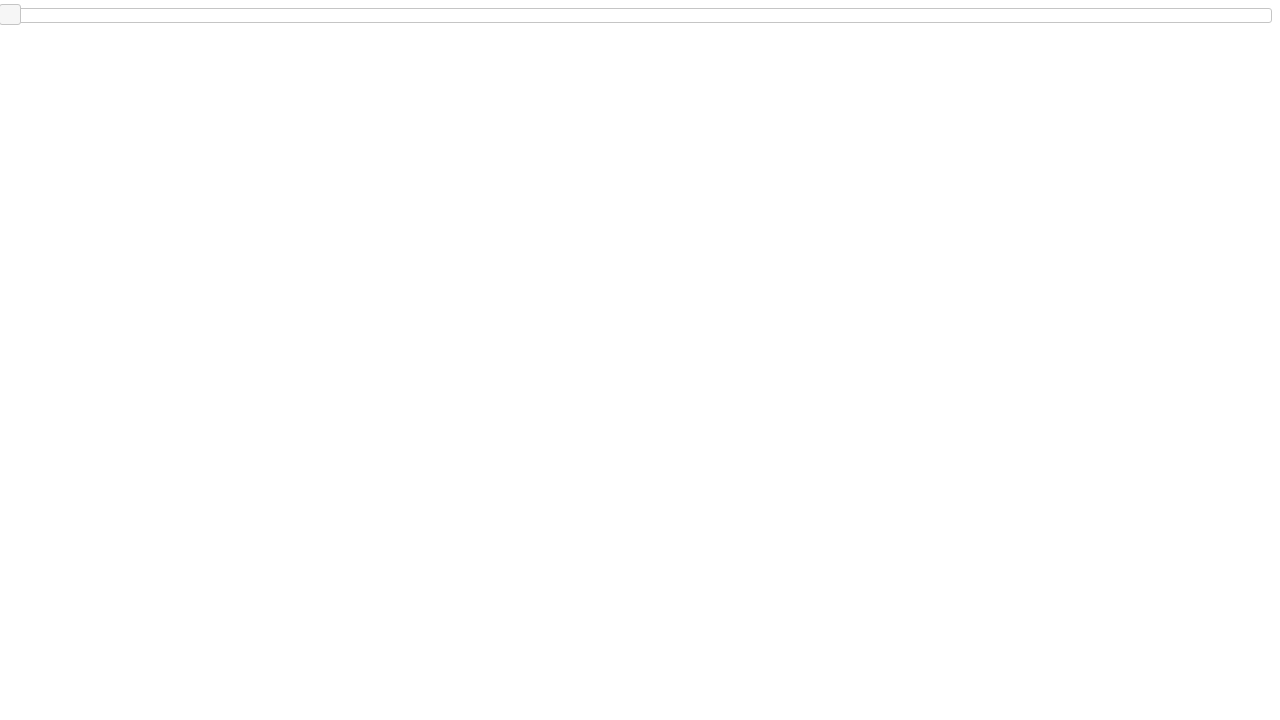

Retrieved bounding box of the slider handle
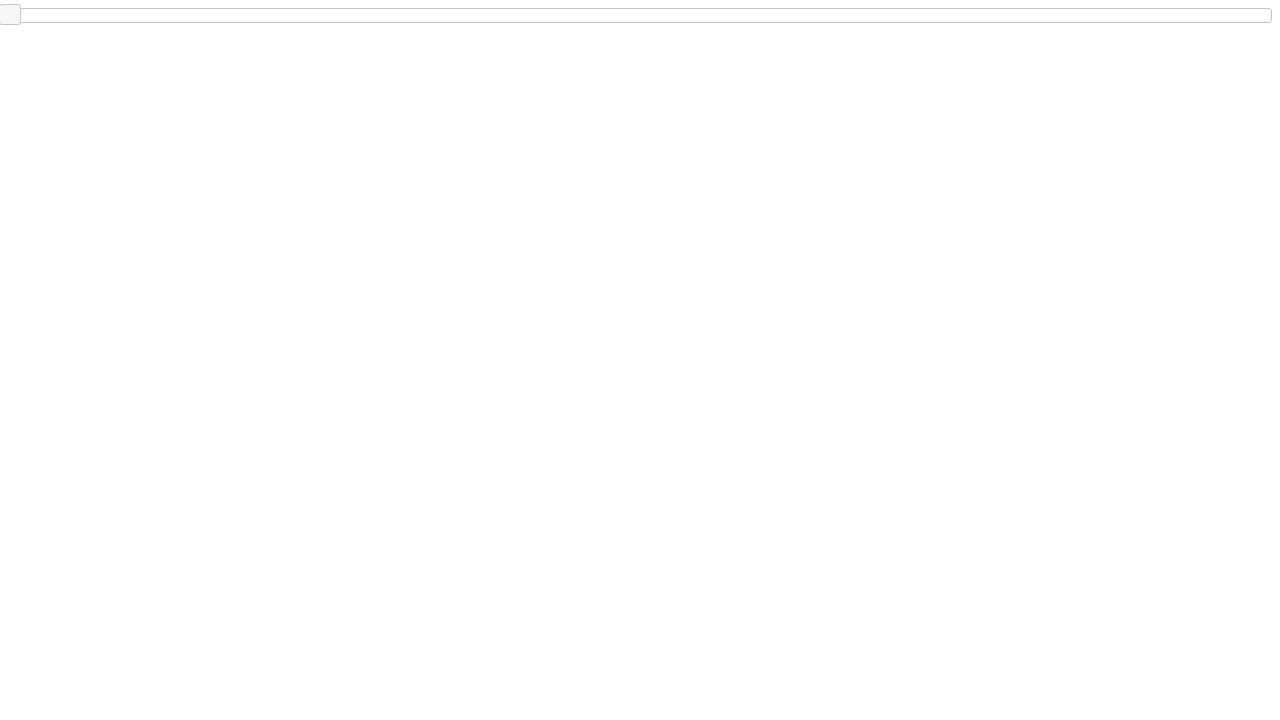

Calculated center position of slider handle at coordinates (10.0, 14.796875)
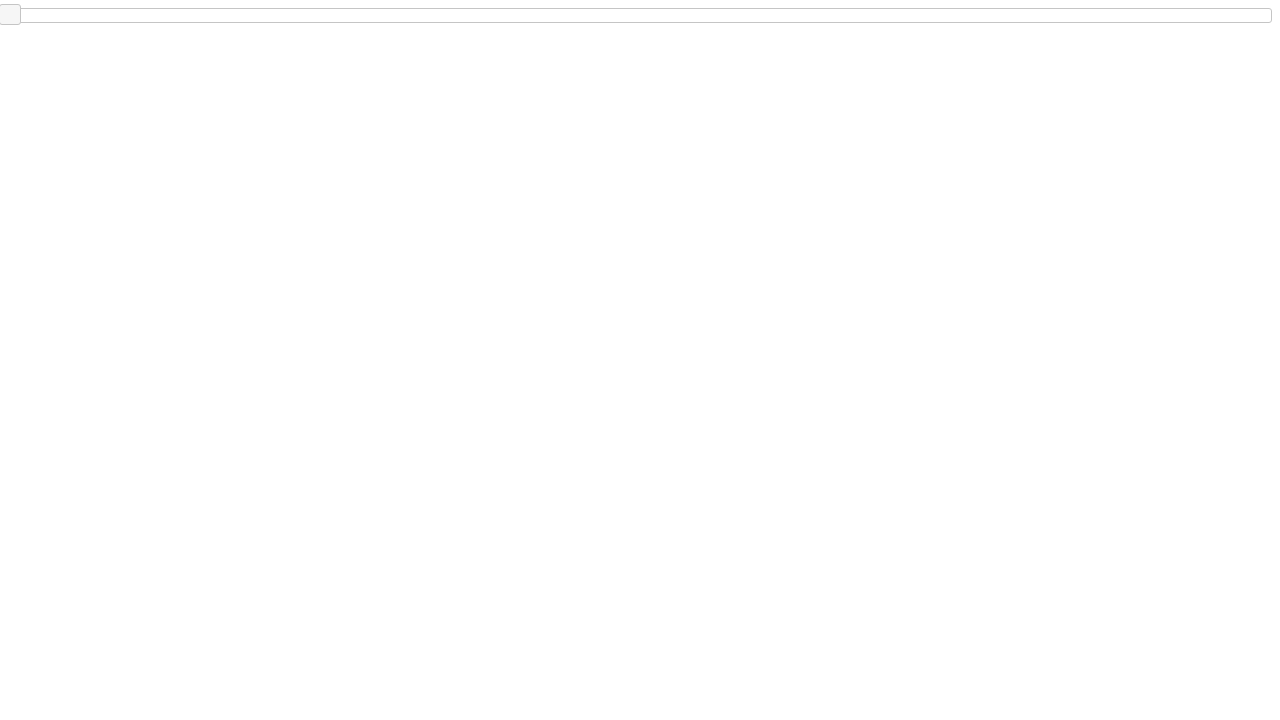

Moved mouse to slider handle center at (10, 15)
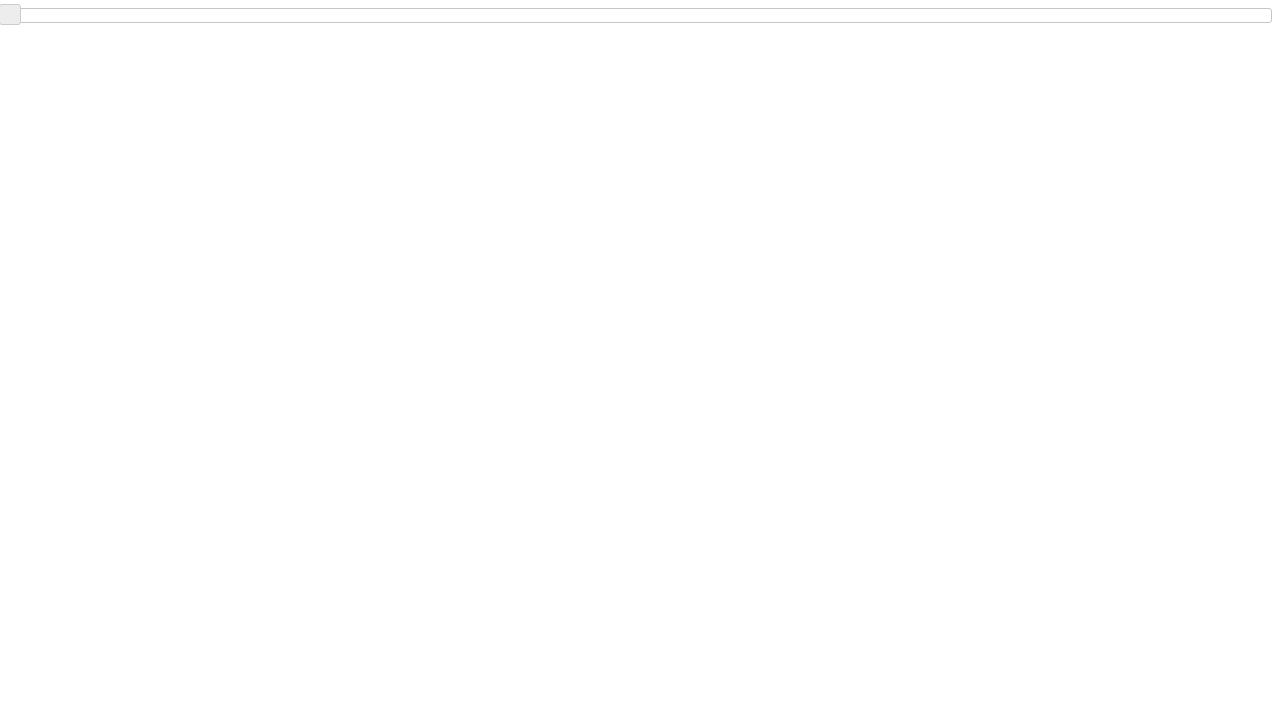

Pressed mouse button down on slider handle at (10, 15)
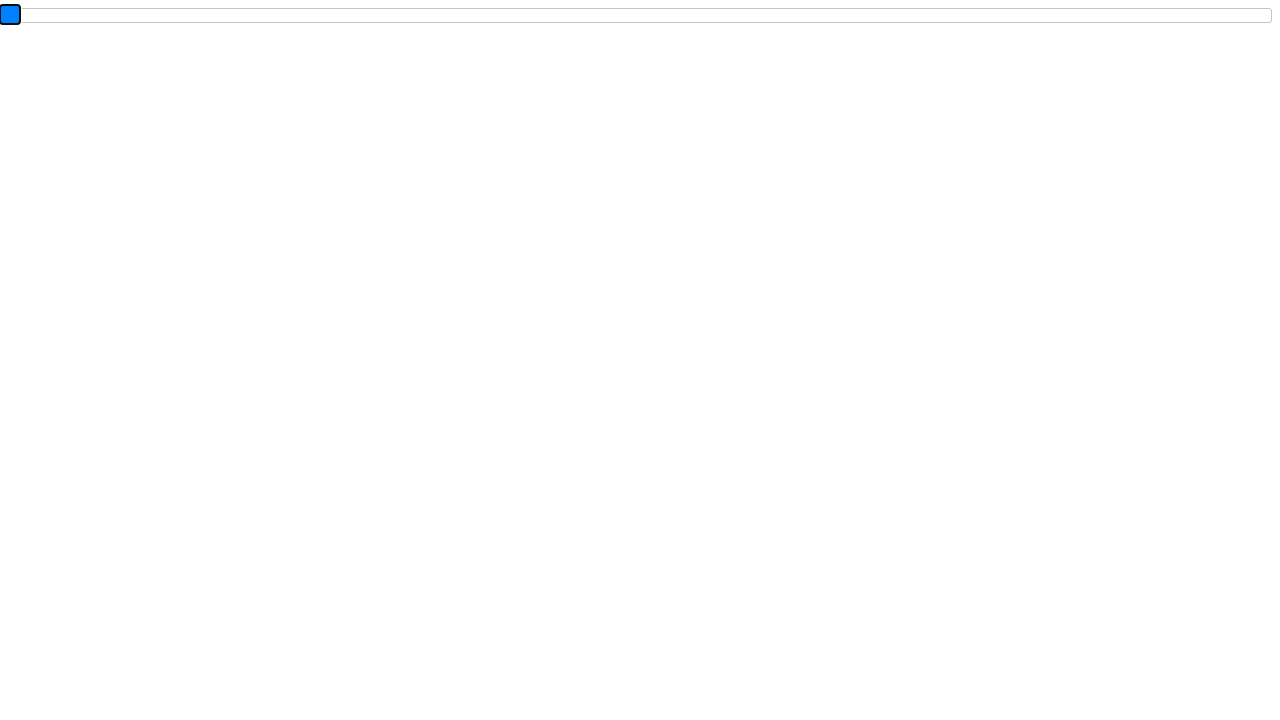

Dragged slider handle 400 pixels to the right at (410, 15)
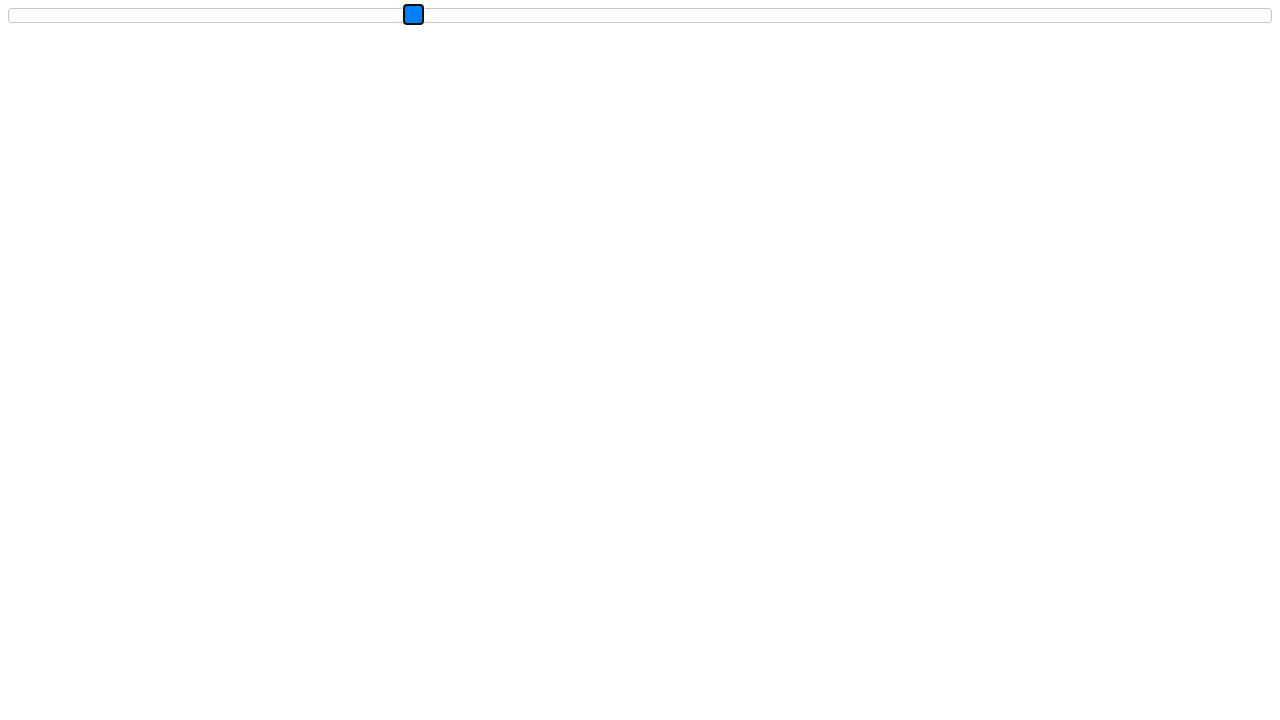

Released mouse button, slider drag completed at (410, 15)
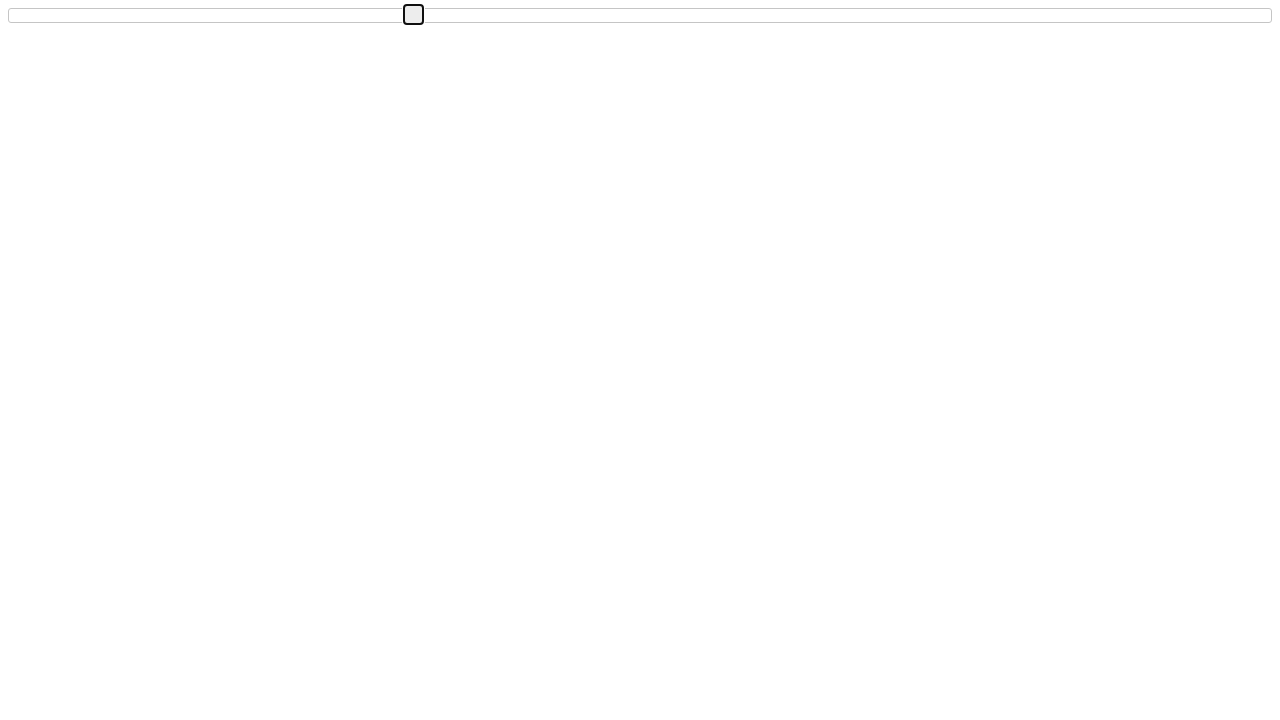

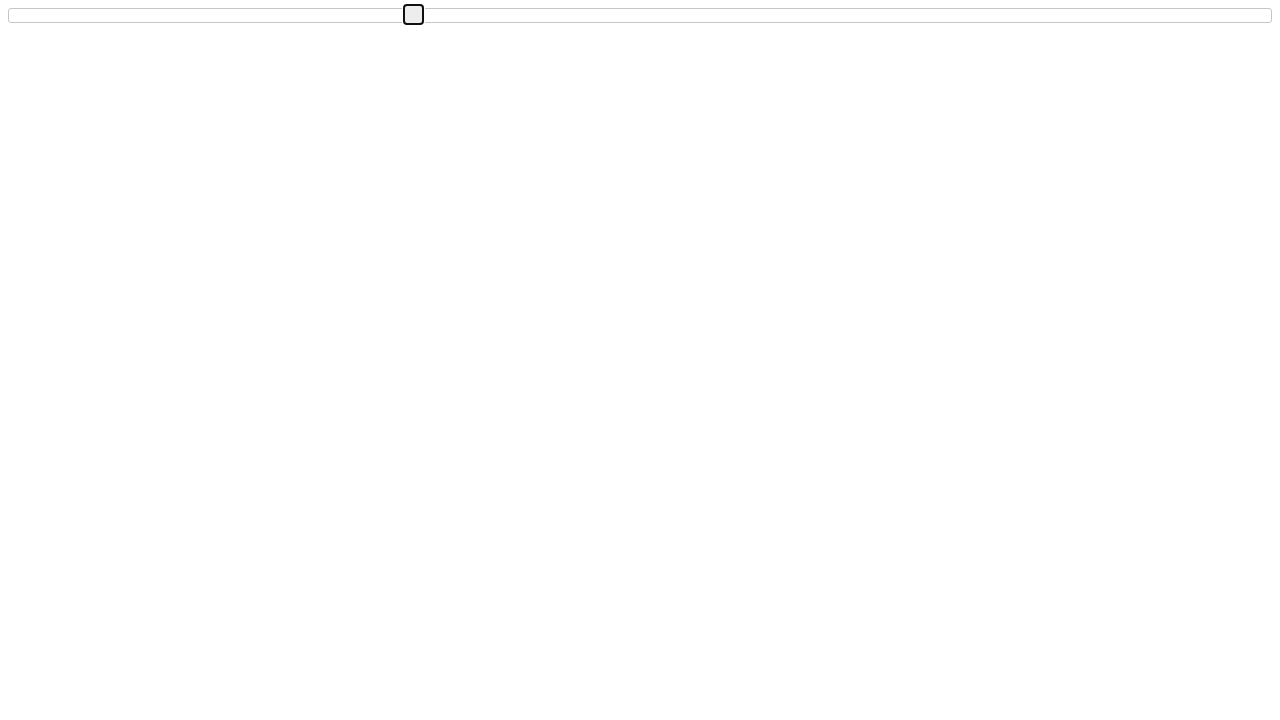